Clicks on the 0-9 link and verifies that resulting language links start with digits

Starting URL: https://www.99-bottles-of-beer.net/abc.html

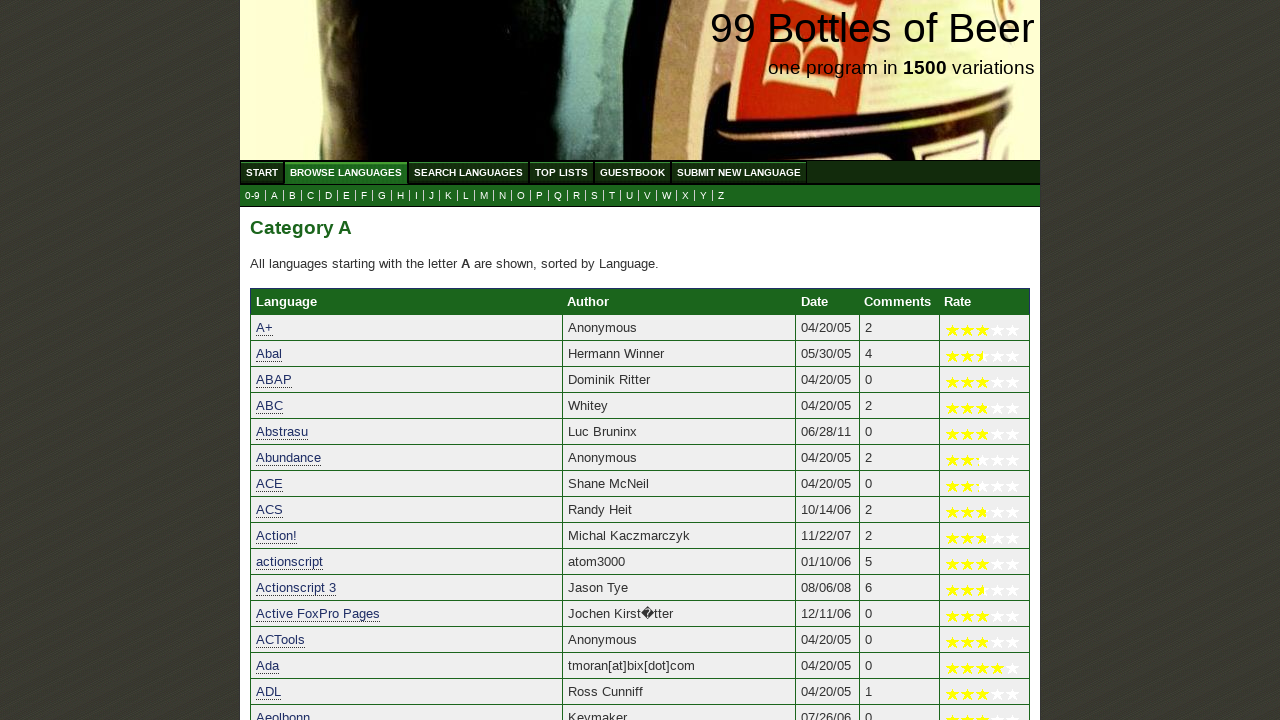

Clicked on the 0-9 link at (252, 196) on a[href='0.html']
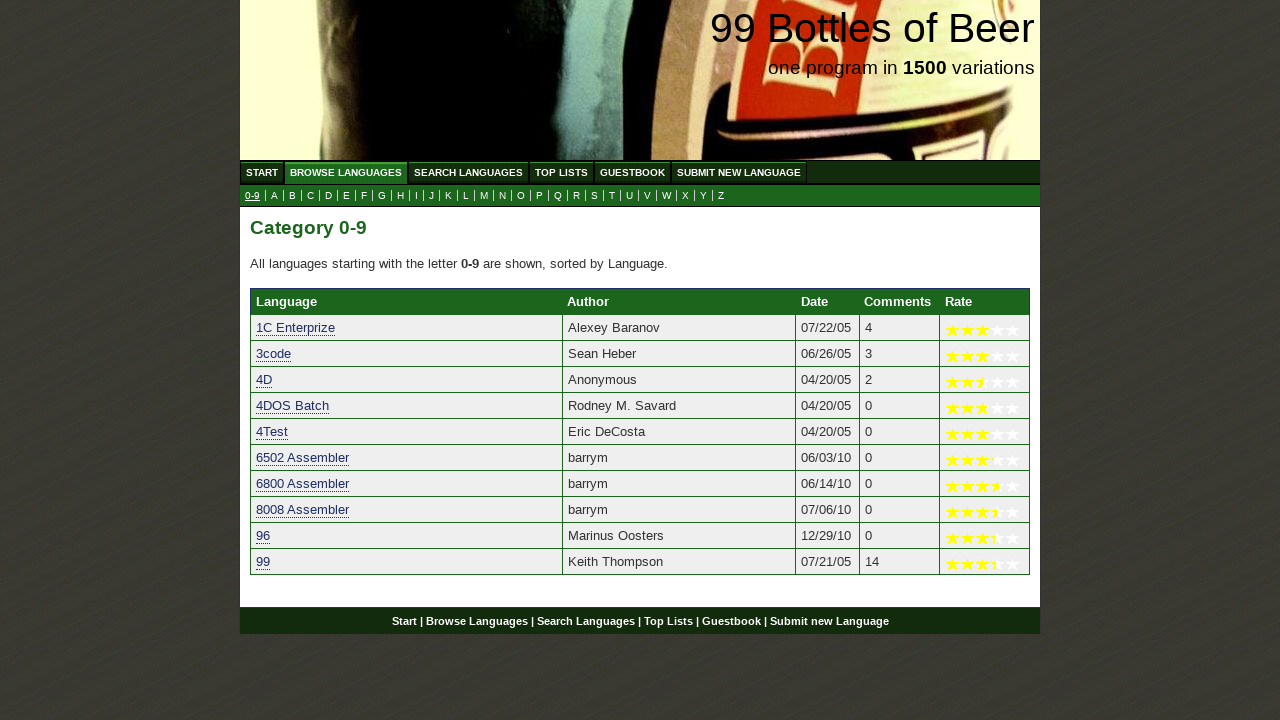

Language links loaded after clicking 0-9 link
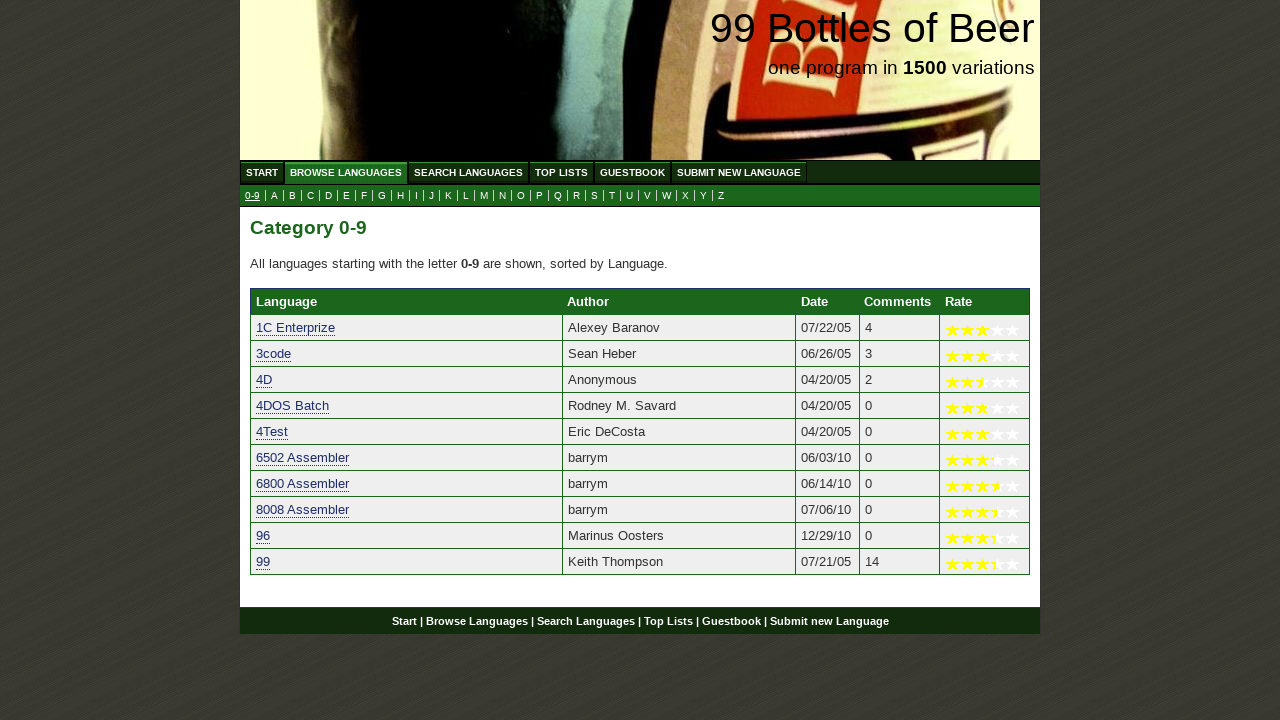

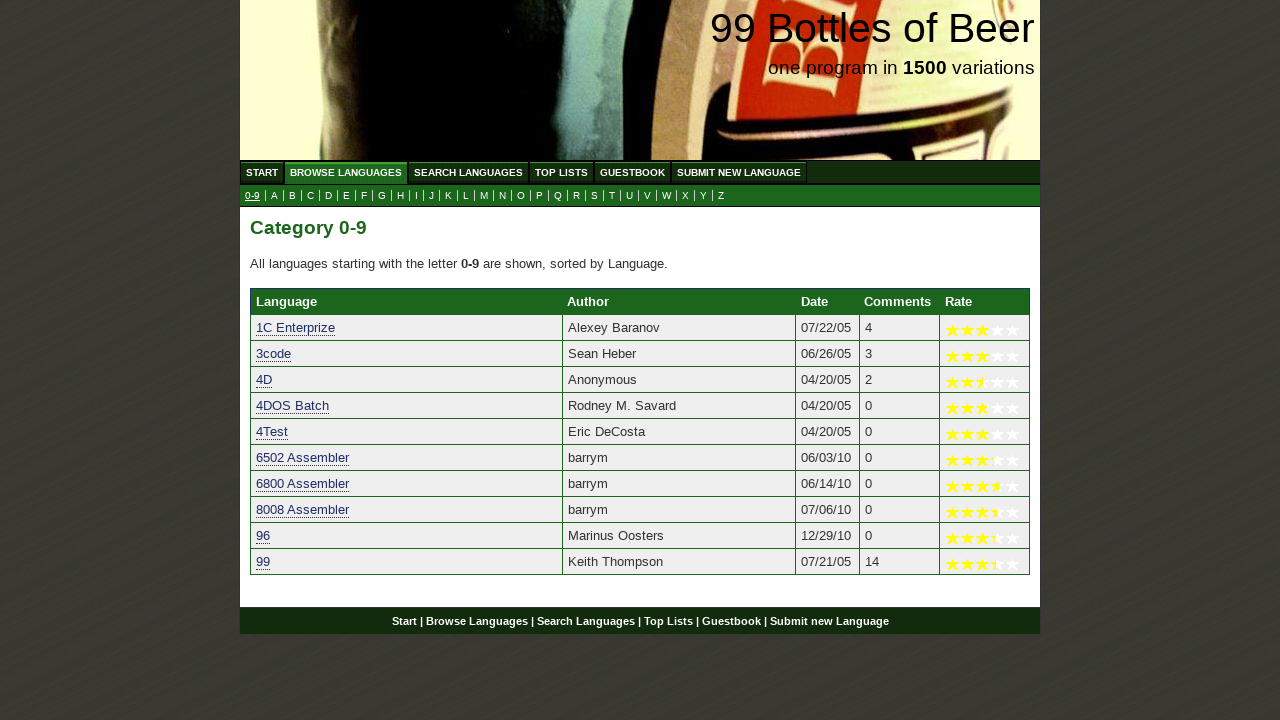